Tests JavaScript alert popup handling by clicking a confirmation alert button and dismissing the resulting alert dialog

Starting URL: http://www.tizag.com/javascriptT/javascriptalert.php

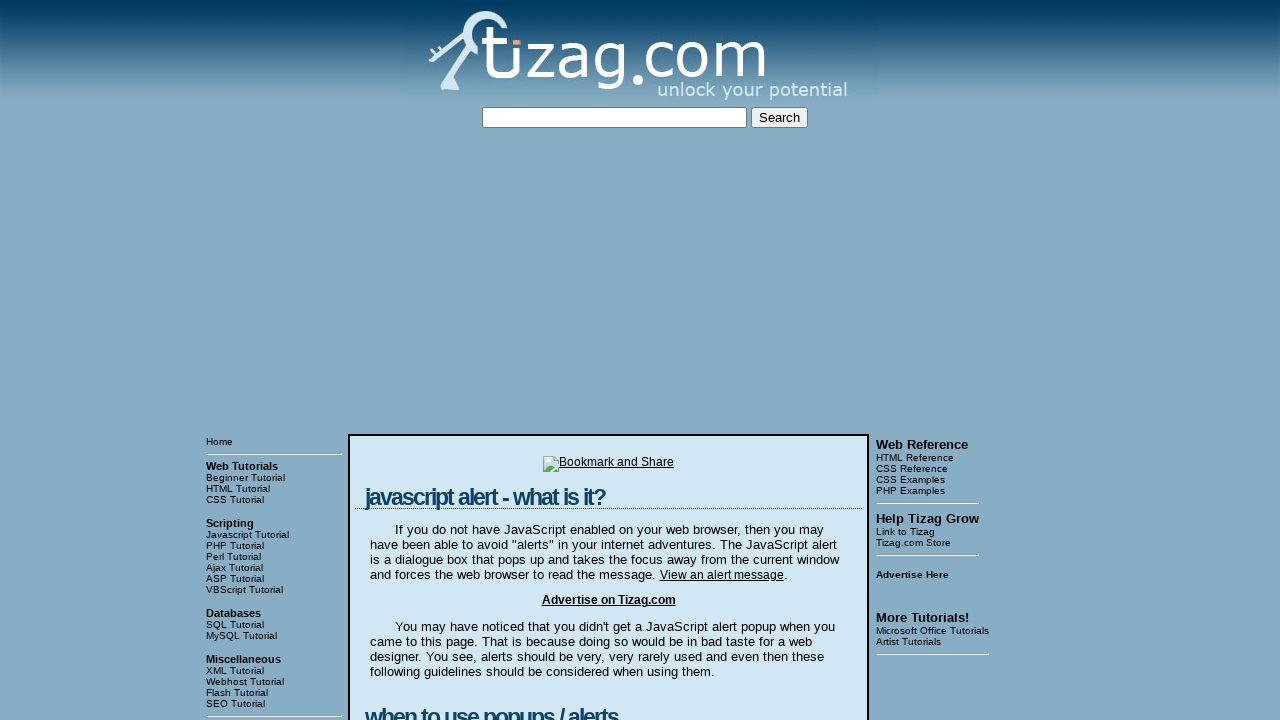

Clicked the Confirmation Alert button at (428, 361) on xpath=//input[@value='Confirmation Alert']
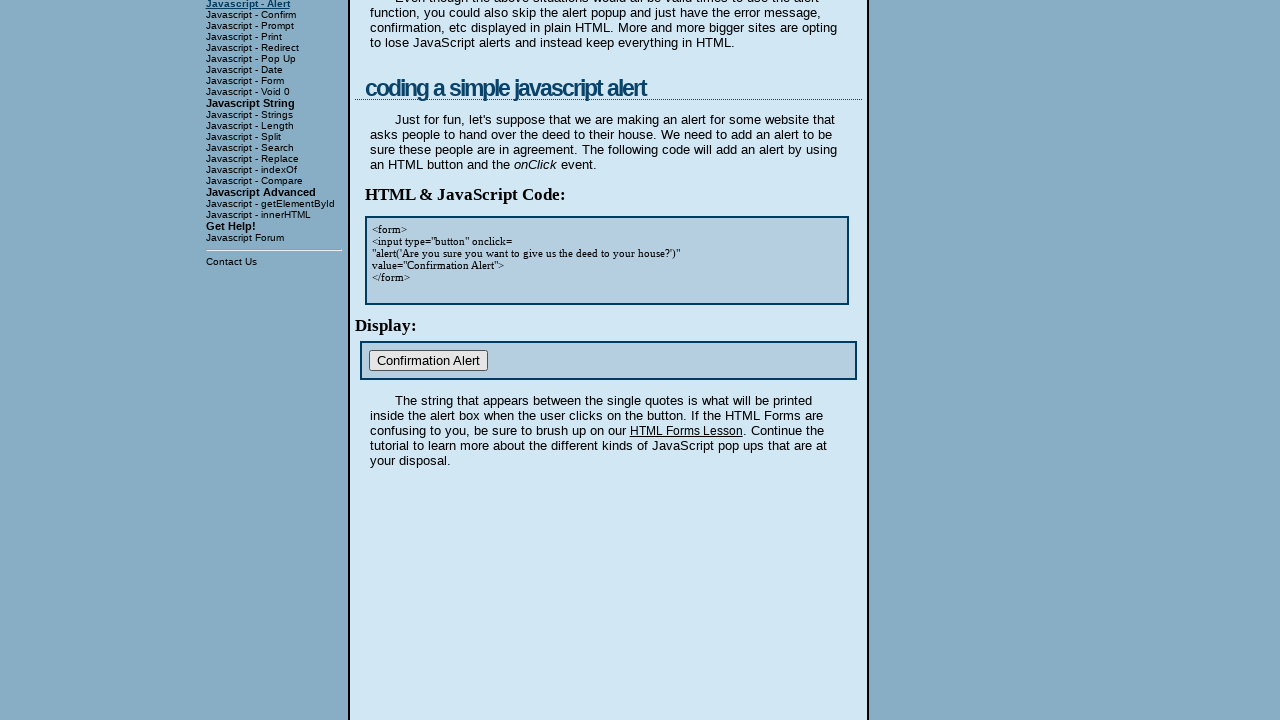

Set up dialog handler to dismiss alerts
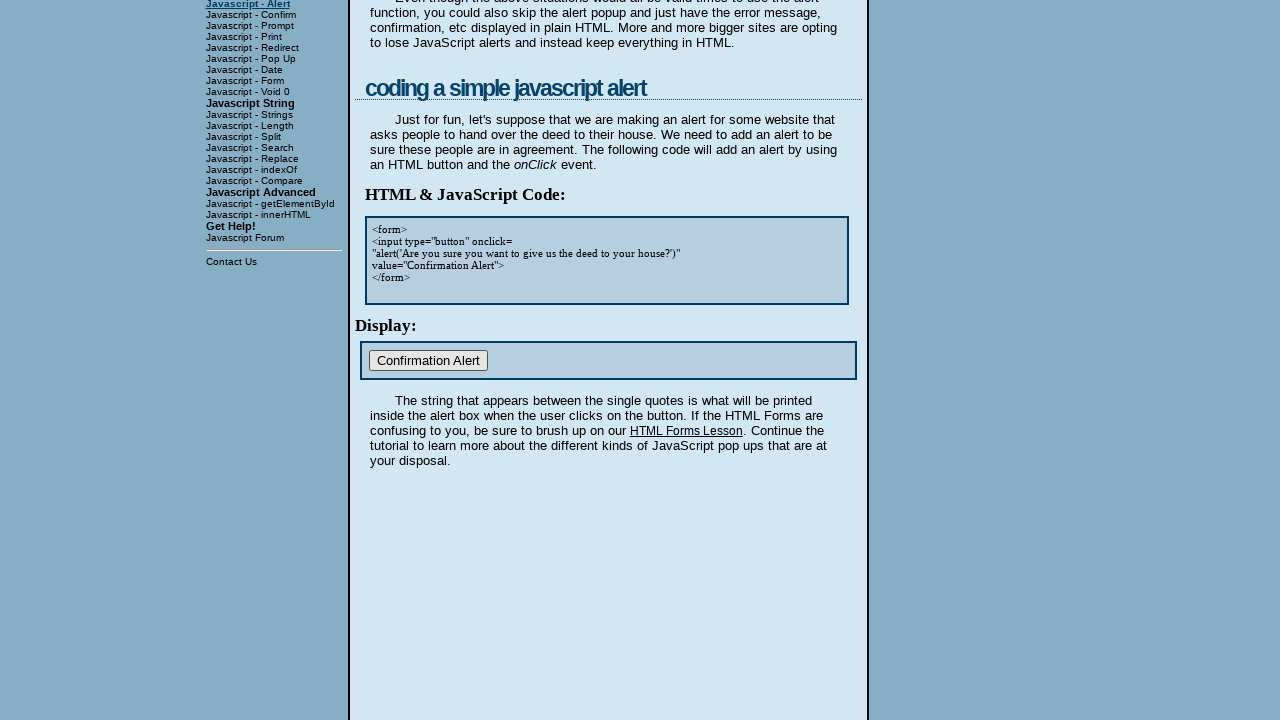

Waited for alert dialog to be dismissed
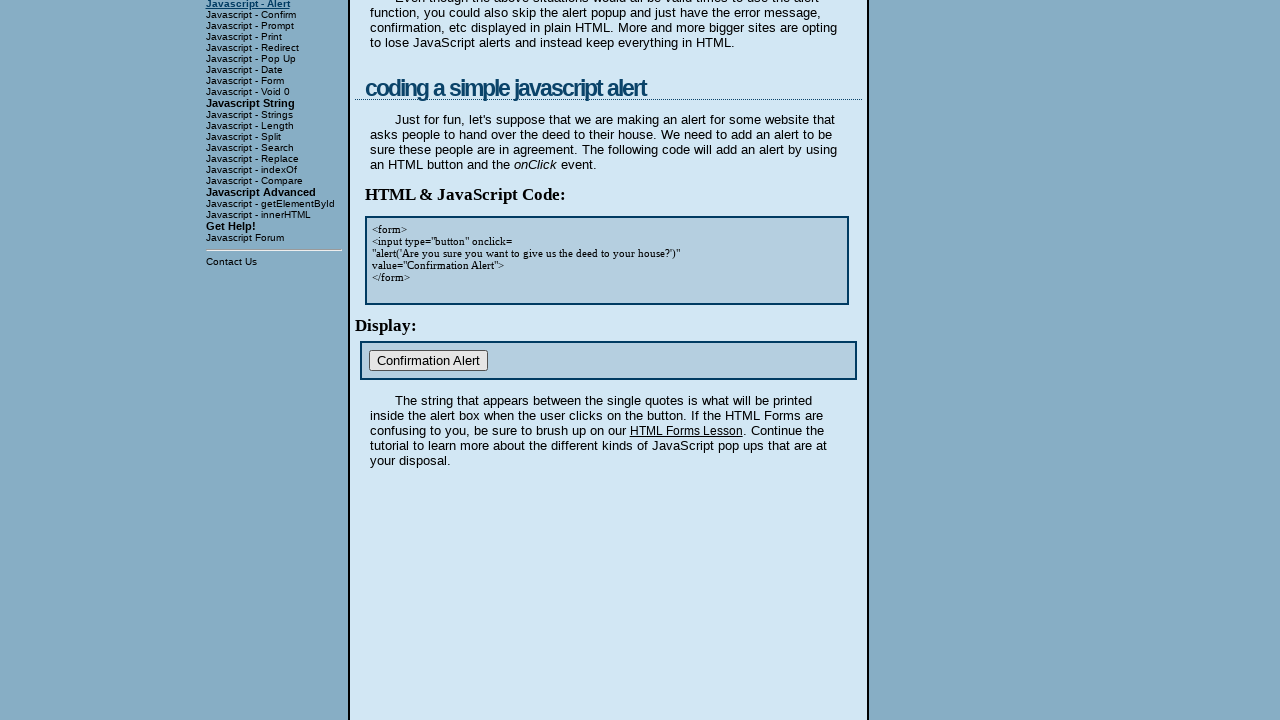

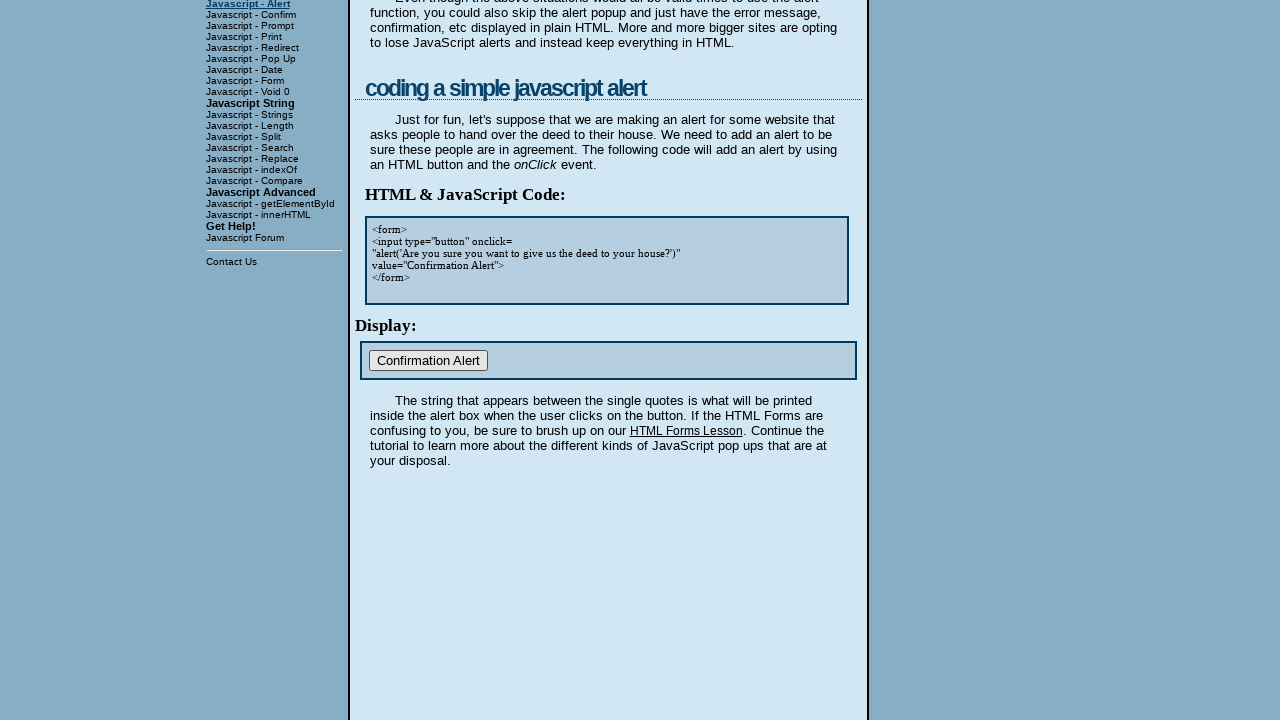